Tests searchable dropdown by typing and selecting country names, then verifying the selections

Starting URL: https://react.semantic-ui.com/maximize/dropdown-example-search-selection/

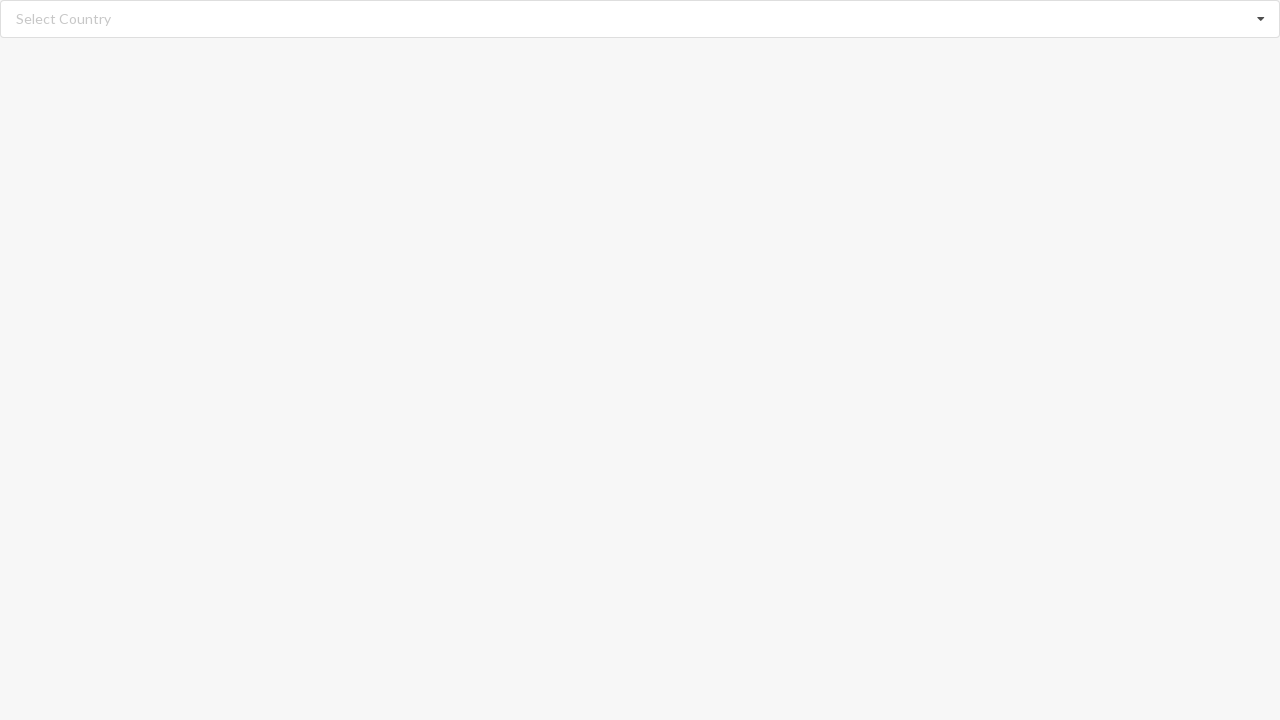

Filled search field with 'Angola' on input.search
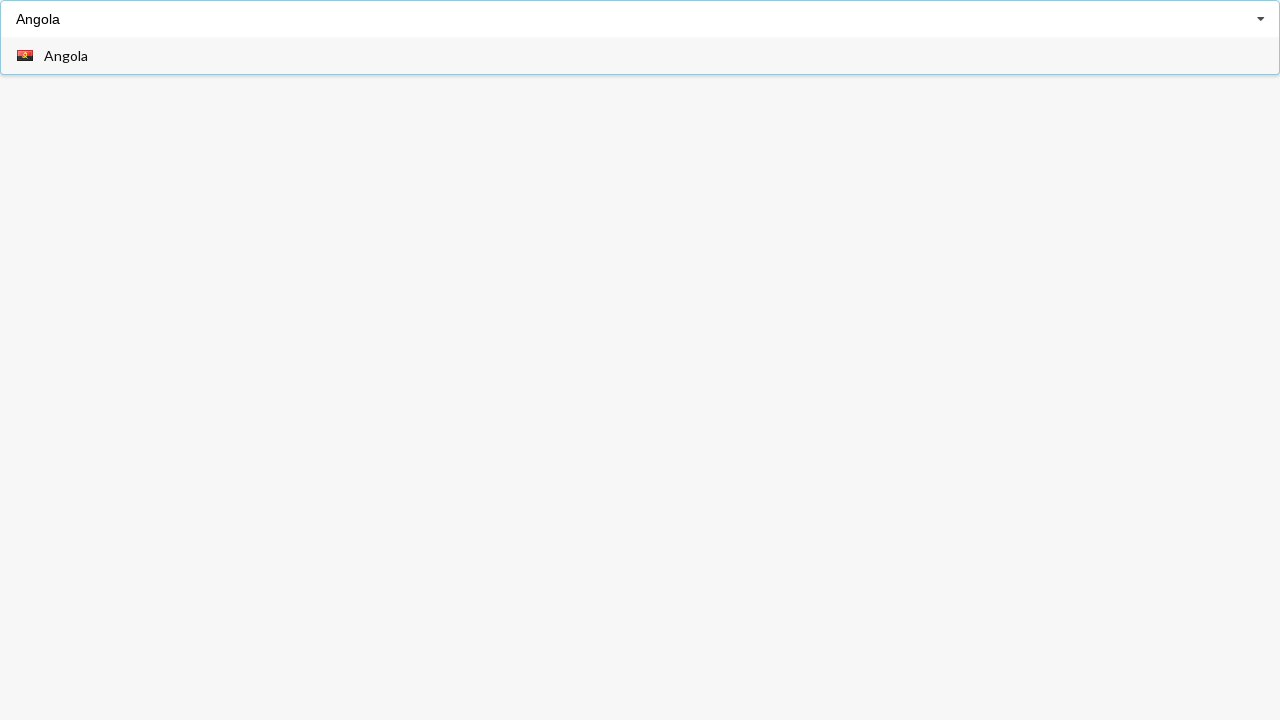

Angola option appeared in dropdown
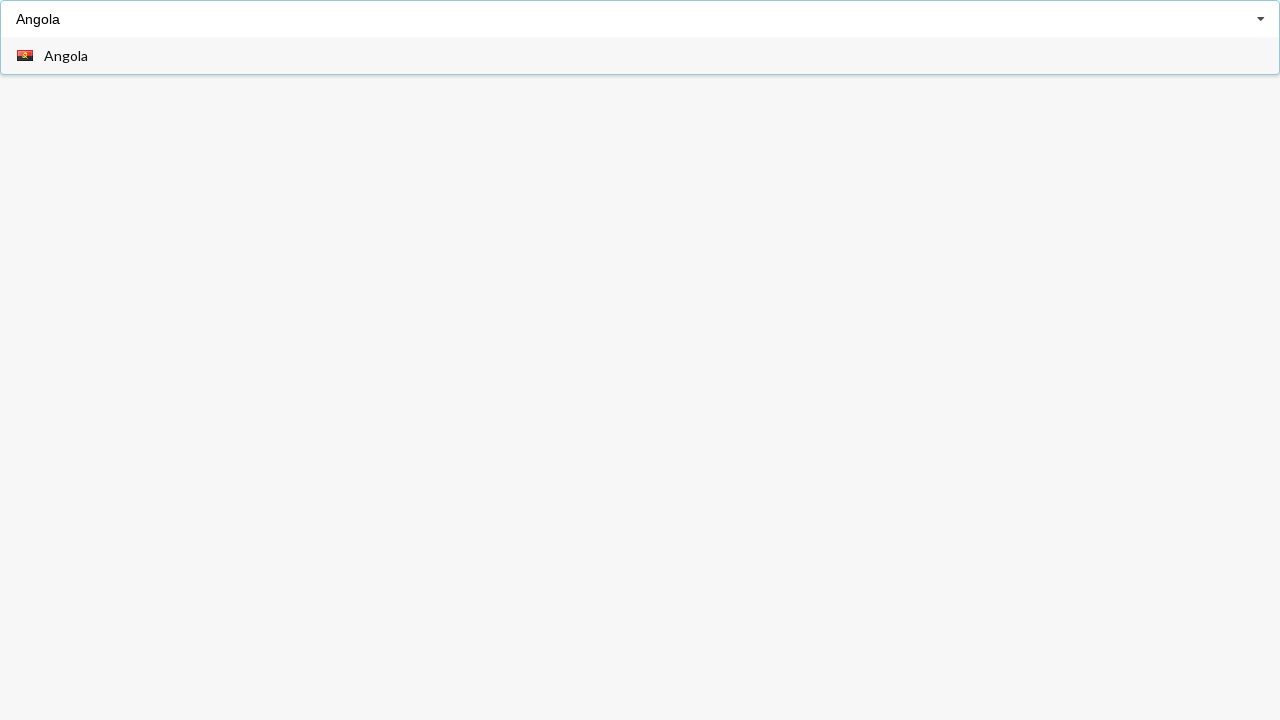

Clicked on Angola option to select it at (66, 56) on span.text:has-text('Angola')
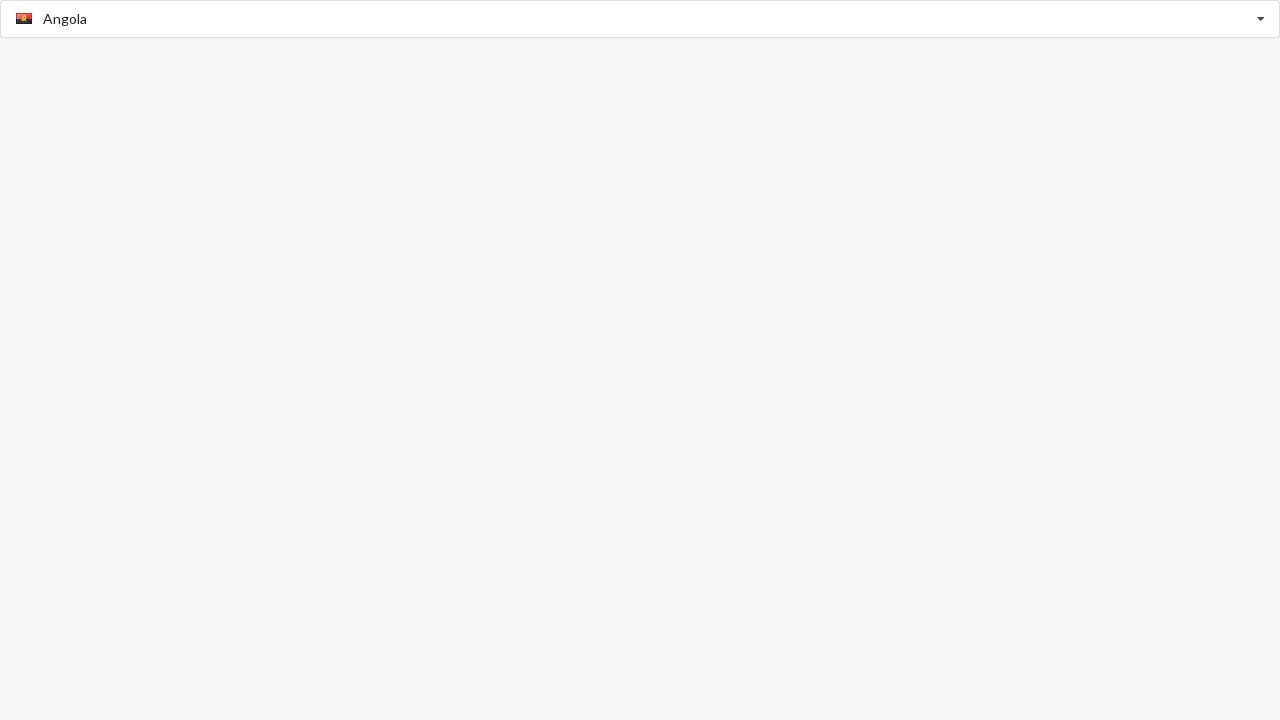

Verified Angola is displayed as selected value
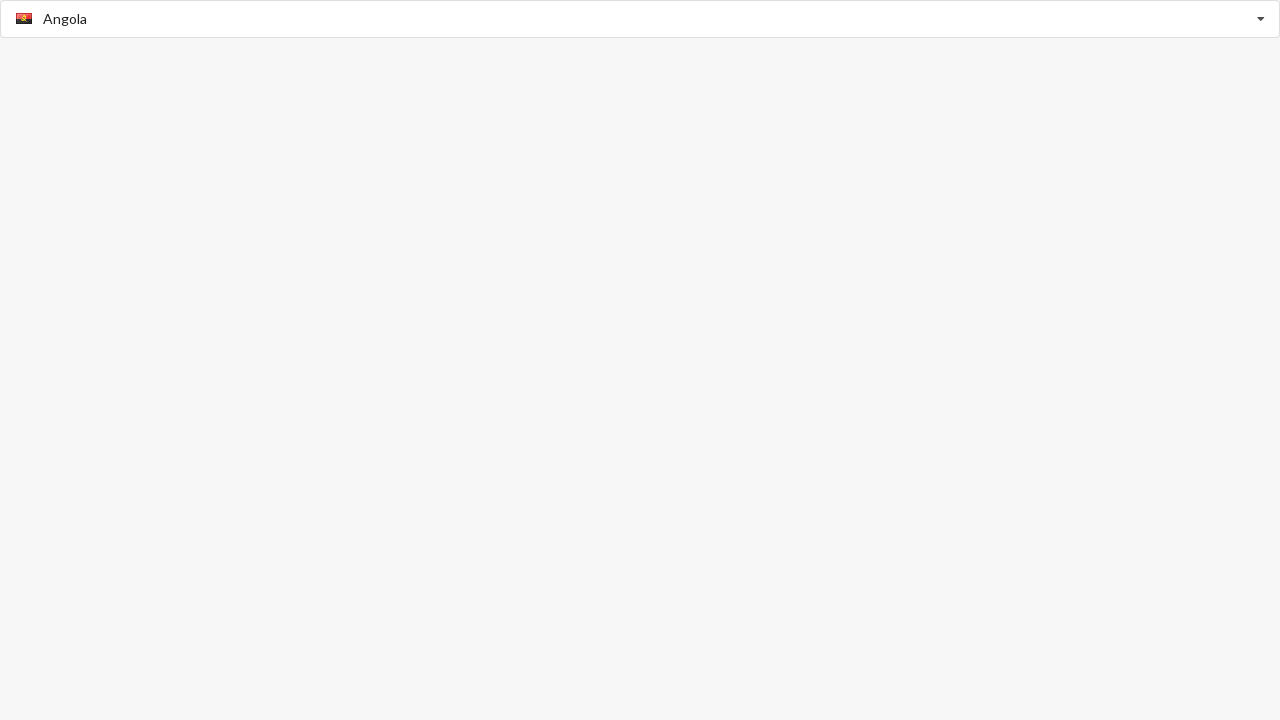

Clicked on search field to clear and search again at (641, 19) on input.search
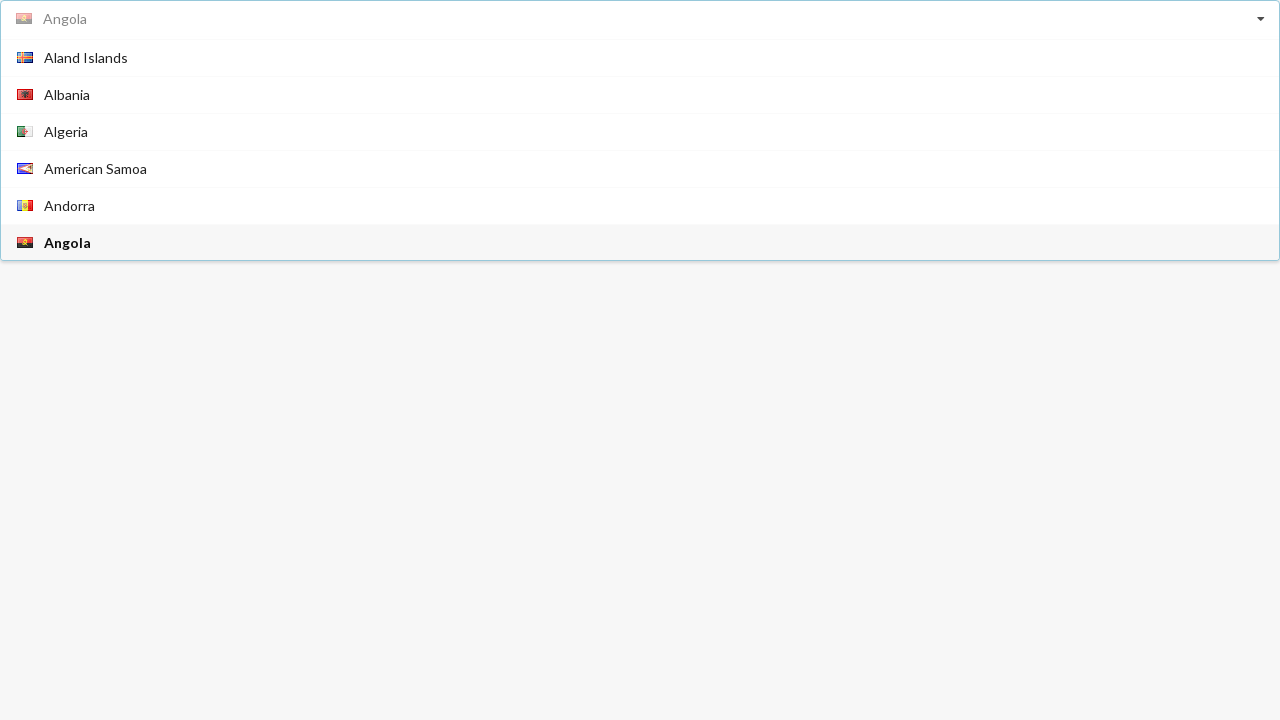

Filled search field with 'Algeria' on input.search
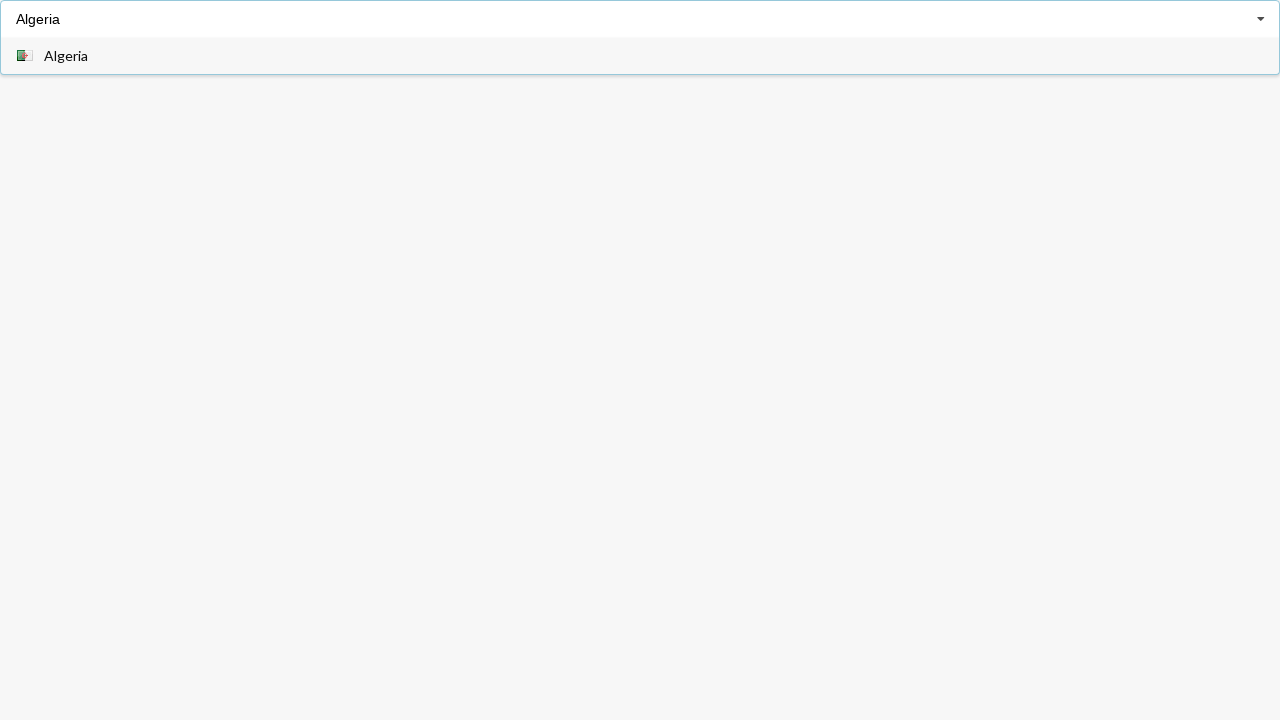

Algeria option appeared in dropdown
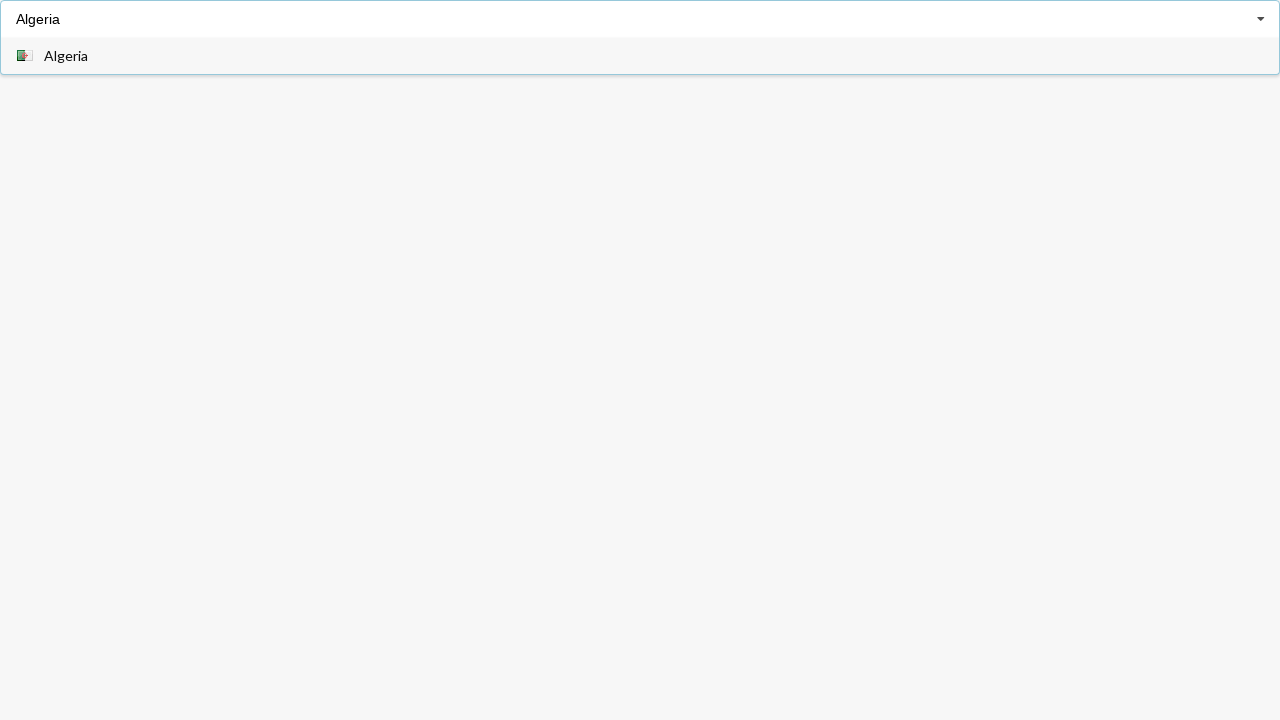

Clicked on Algeria option to select it at (66, 56) on span.text:has-text('Algeria')
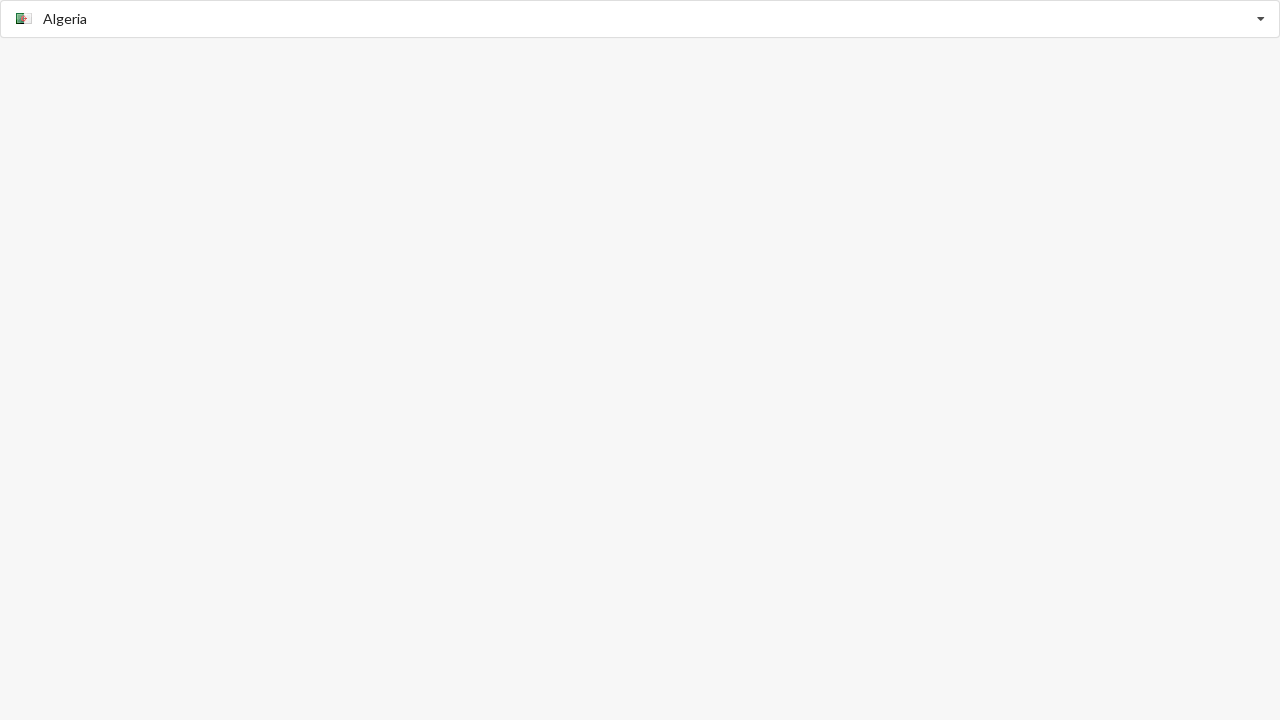

Verified Algeria is displayed as selected value
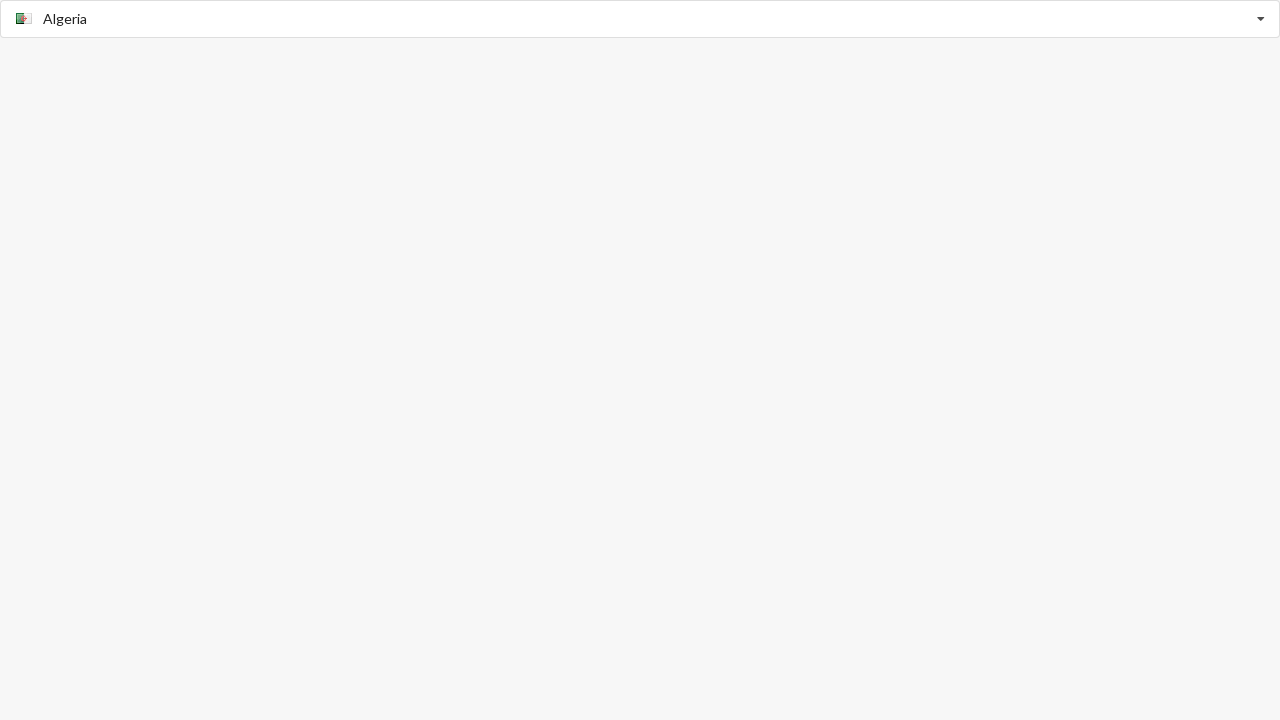

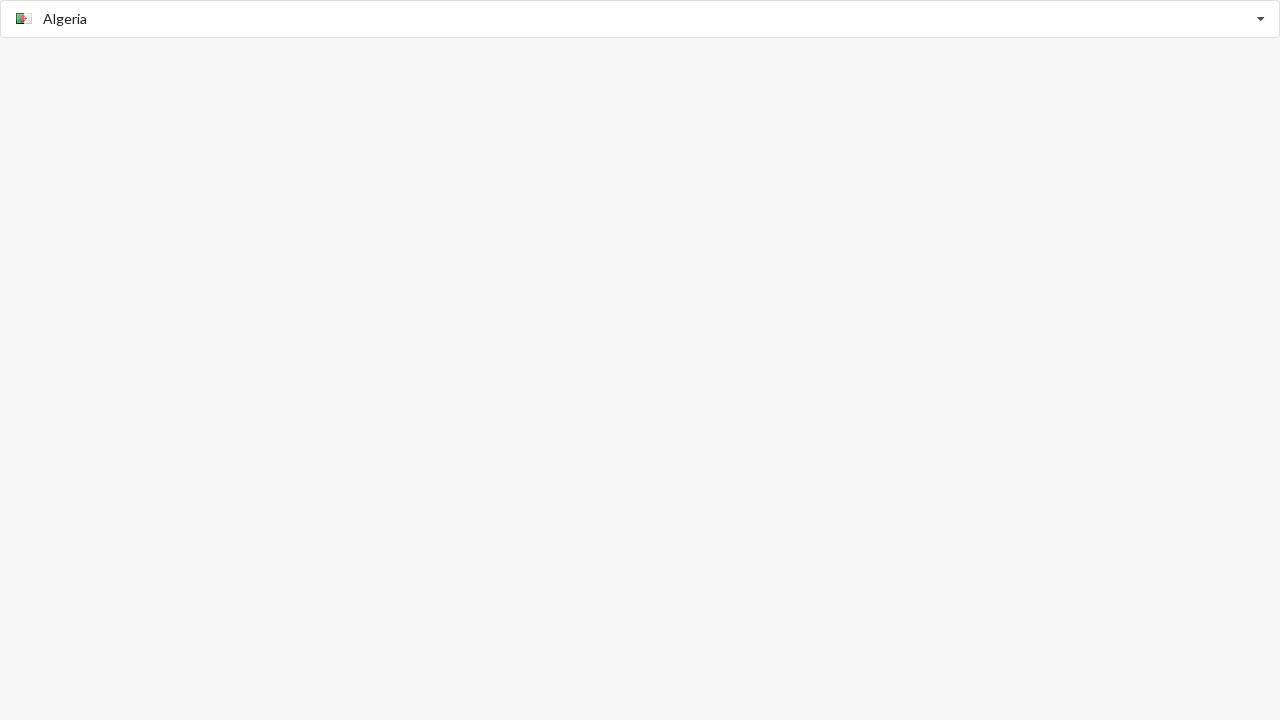